Navigates to the ToolsQA TestNG tutorial page, maximizes the window, and retrieves the page title to verify the page loaded successfully.

Starting URL: http://toolsqa.com/selenium-webdriver/testng-testcase/

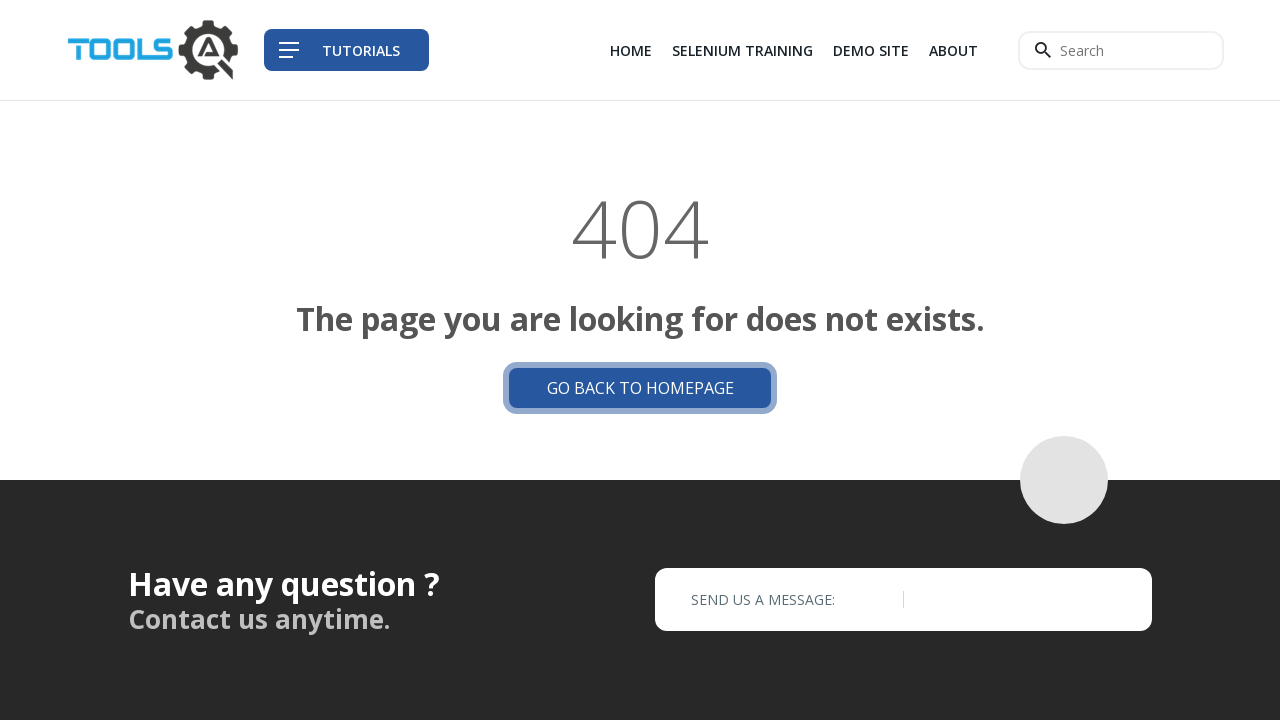

Navigated to ToolsQA TestNG tutorial page
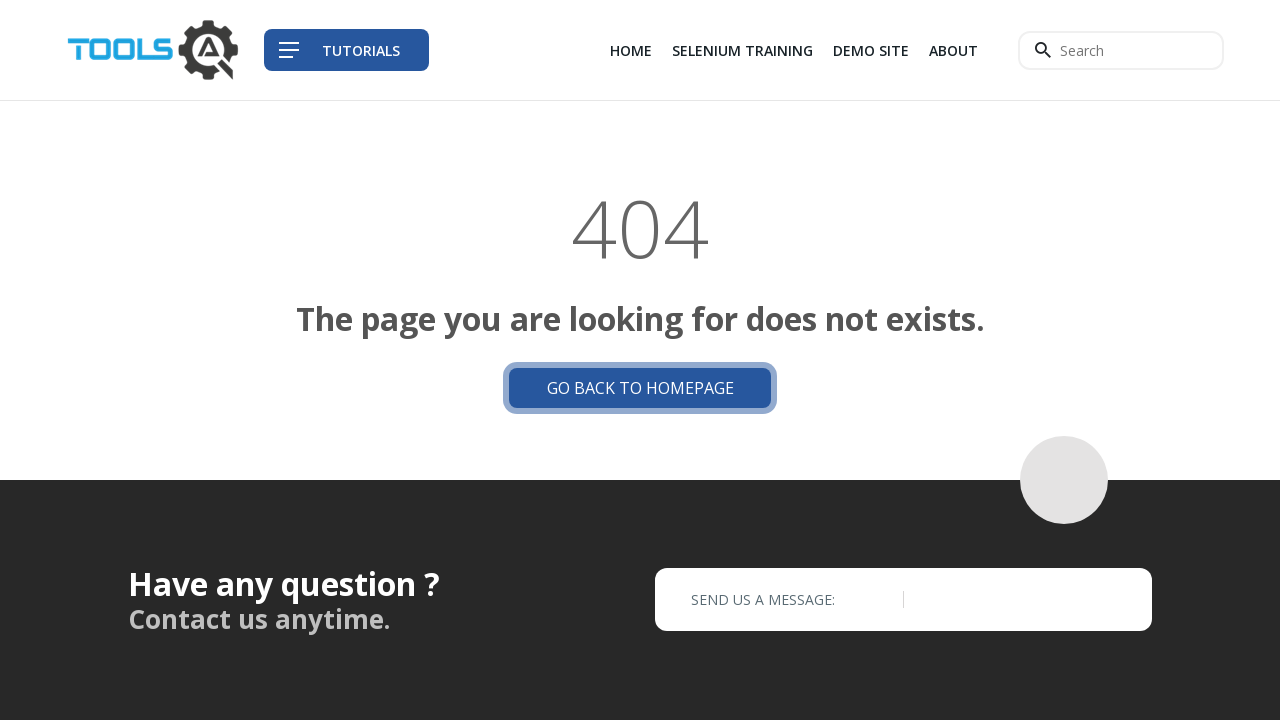

Maximized browser window to 1920x1080
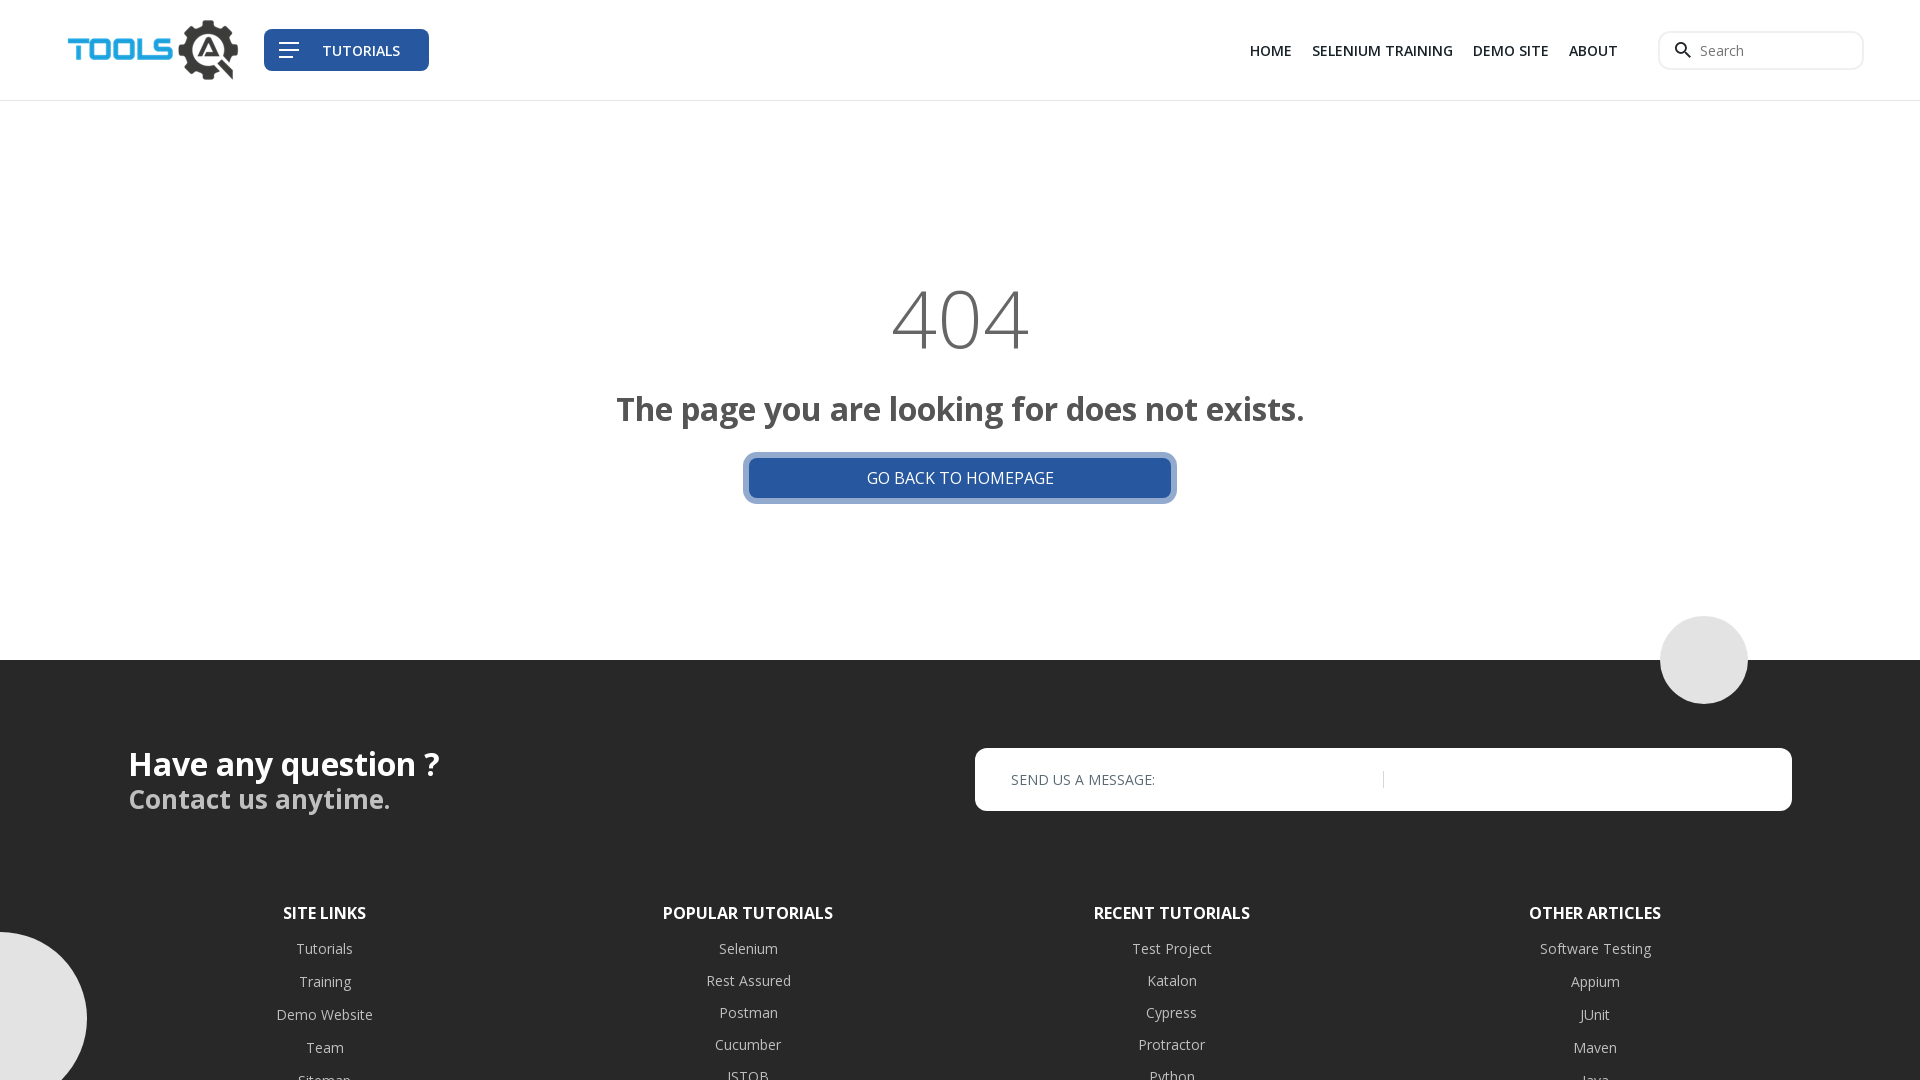

Retrieved page title: 'Tools QA - Page Not Found'
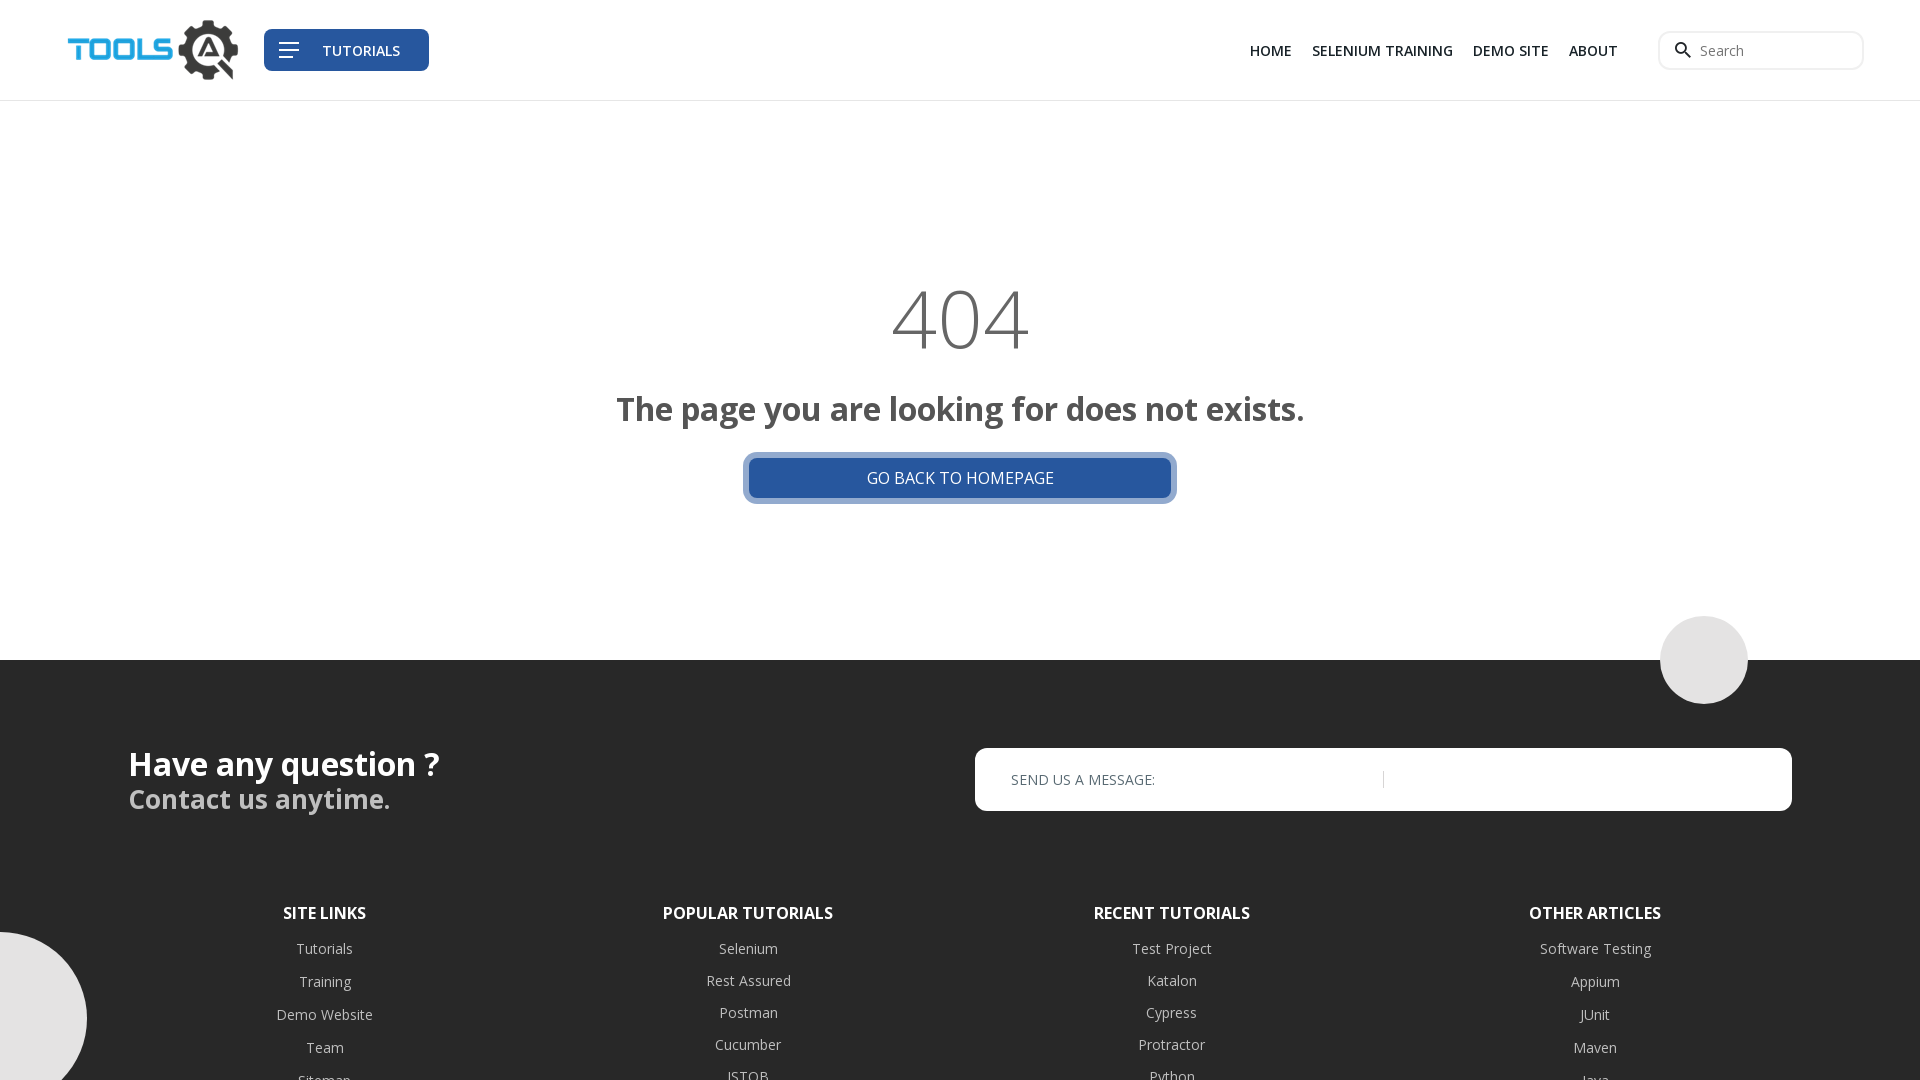

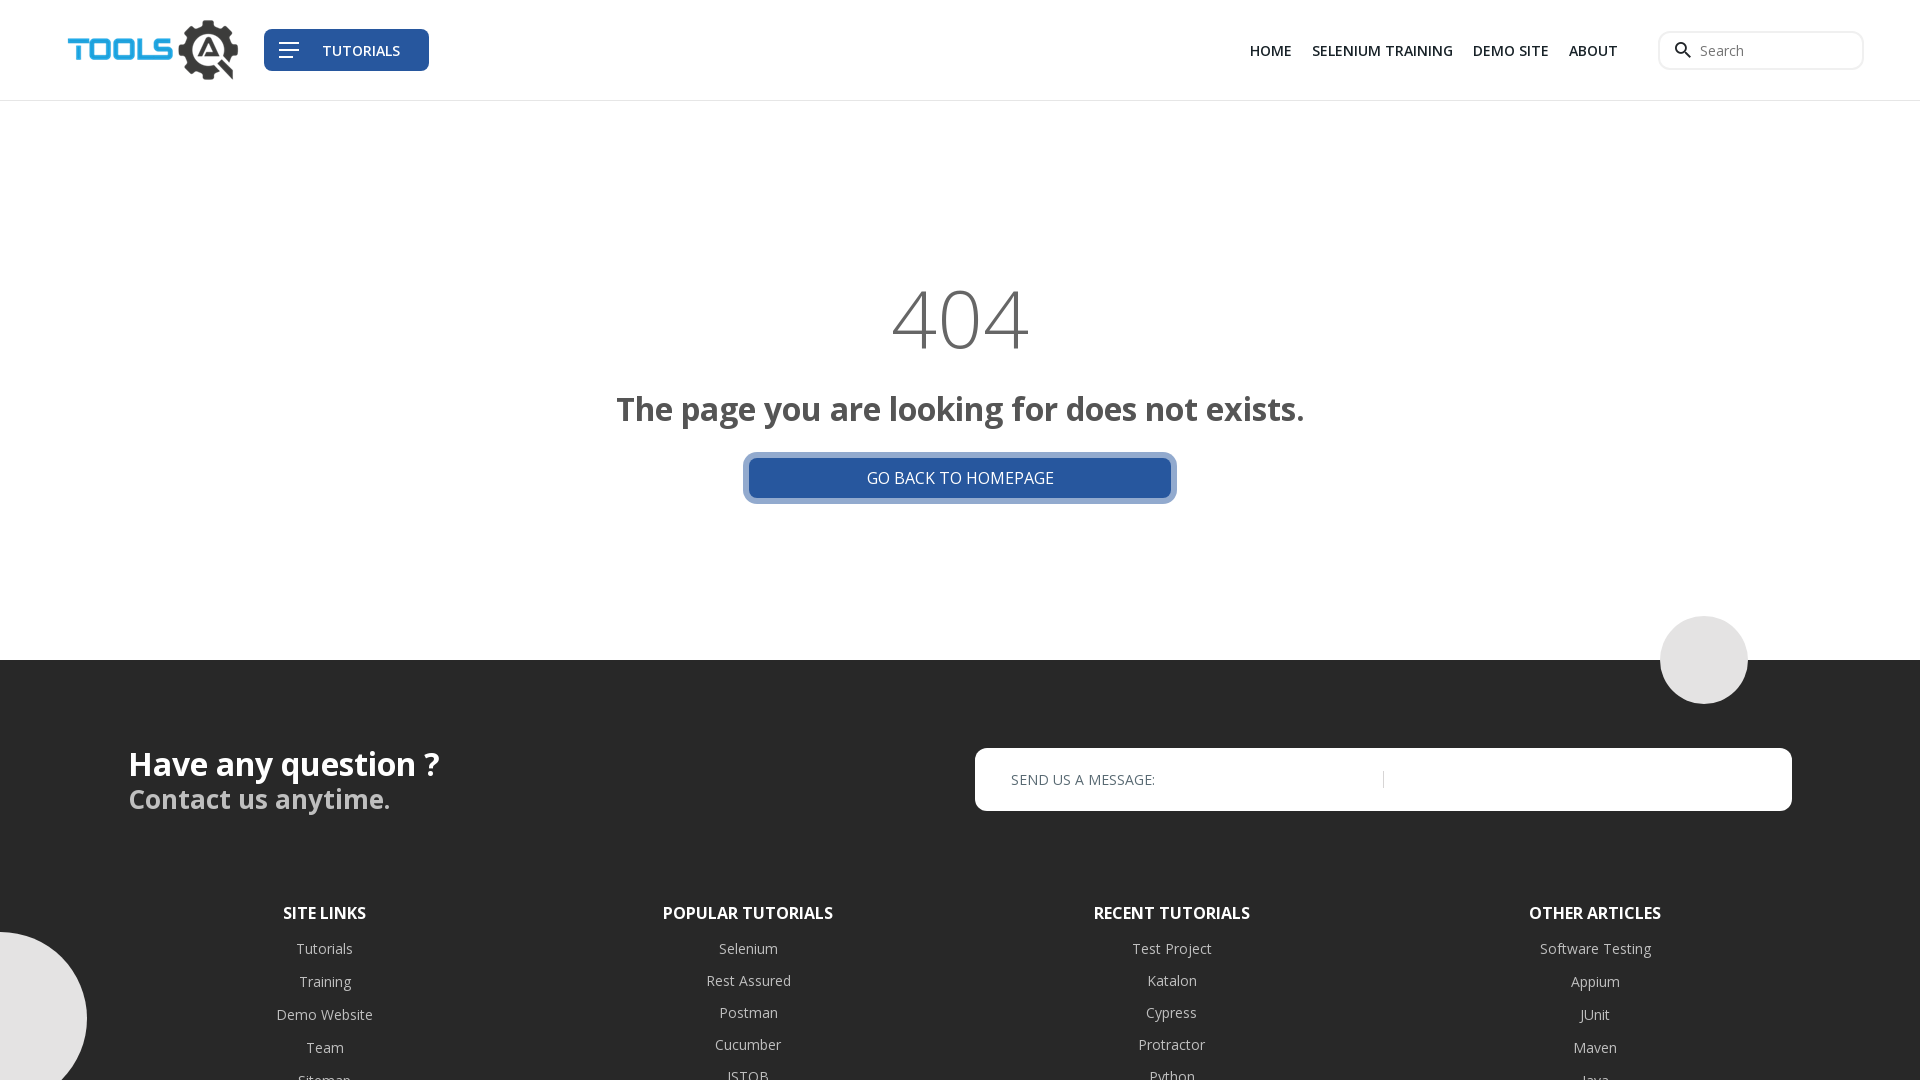